Tests a practice form by filling out all fields including personal information, date of birth, subjects, hobbies, address, and location dropdowns, then submits and verifies the data in the confirmation modal.

Starting URL: https://demoqa.com/automation-practice-form

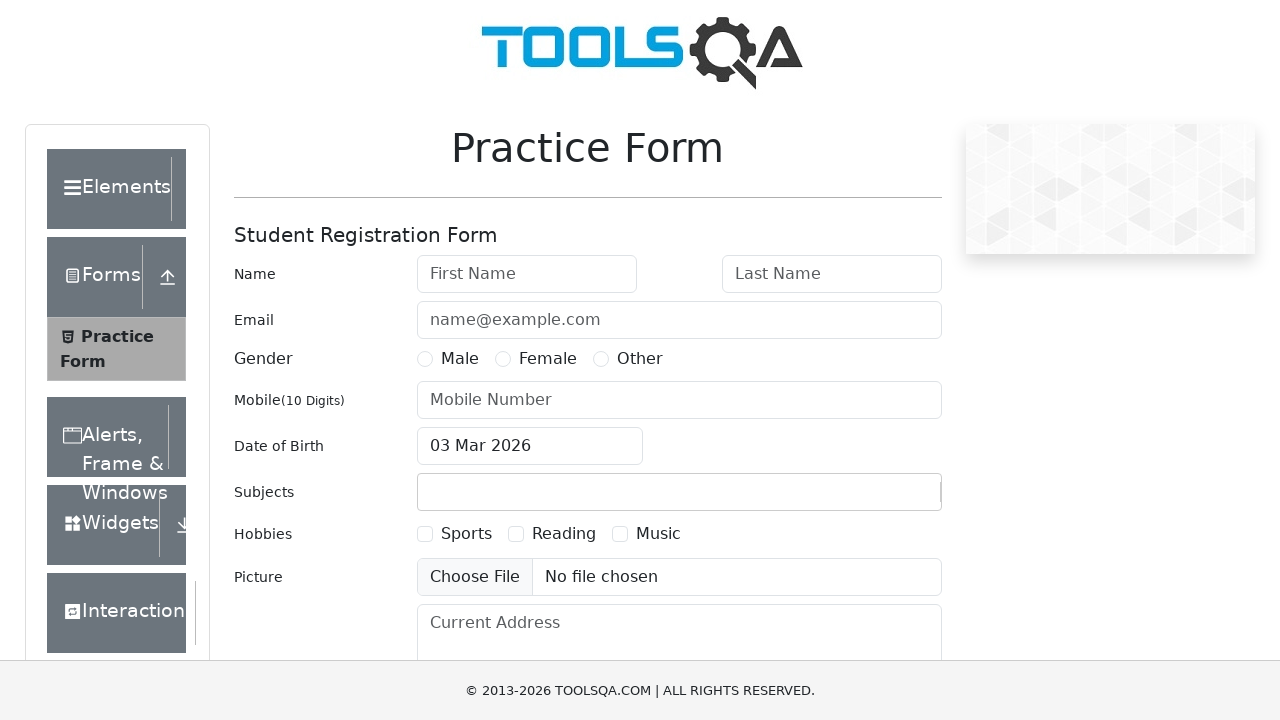

Scrolled down to view form fields
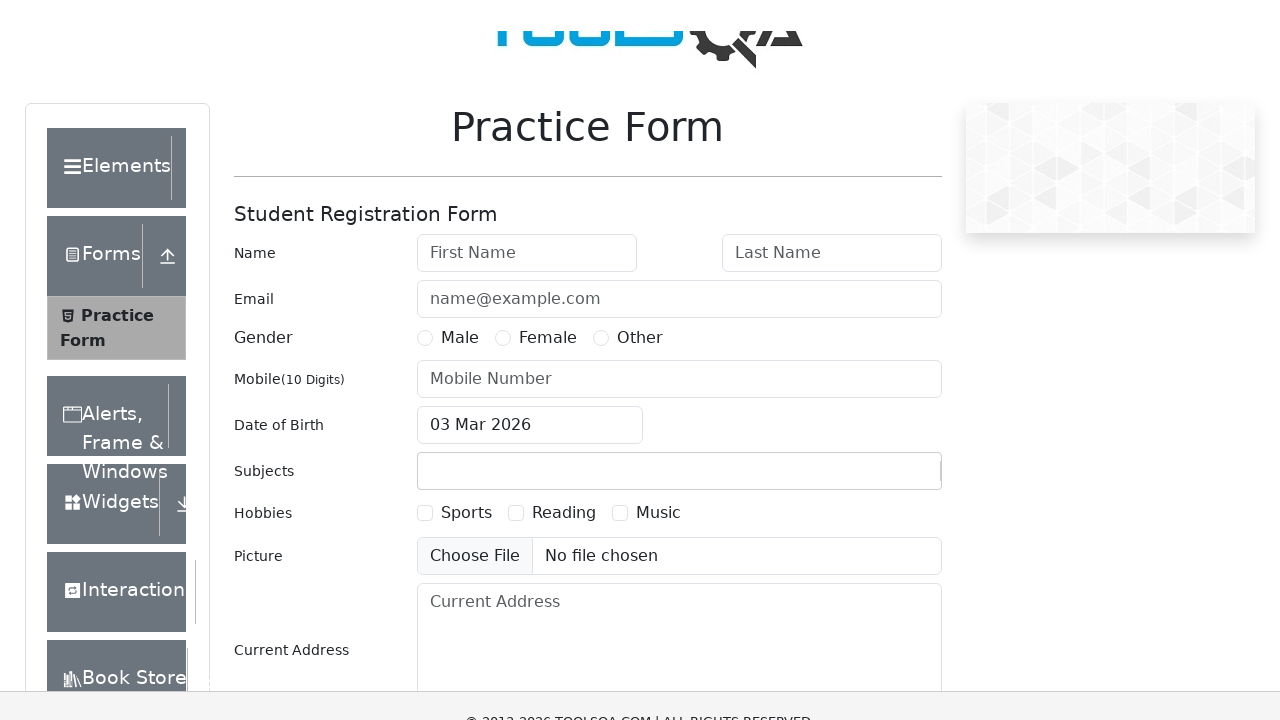

Filled first name with 'Linda' on #firstName
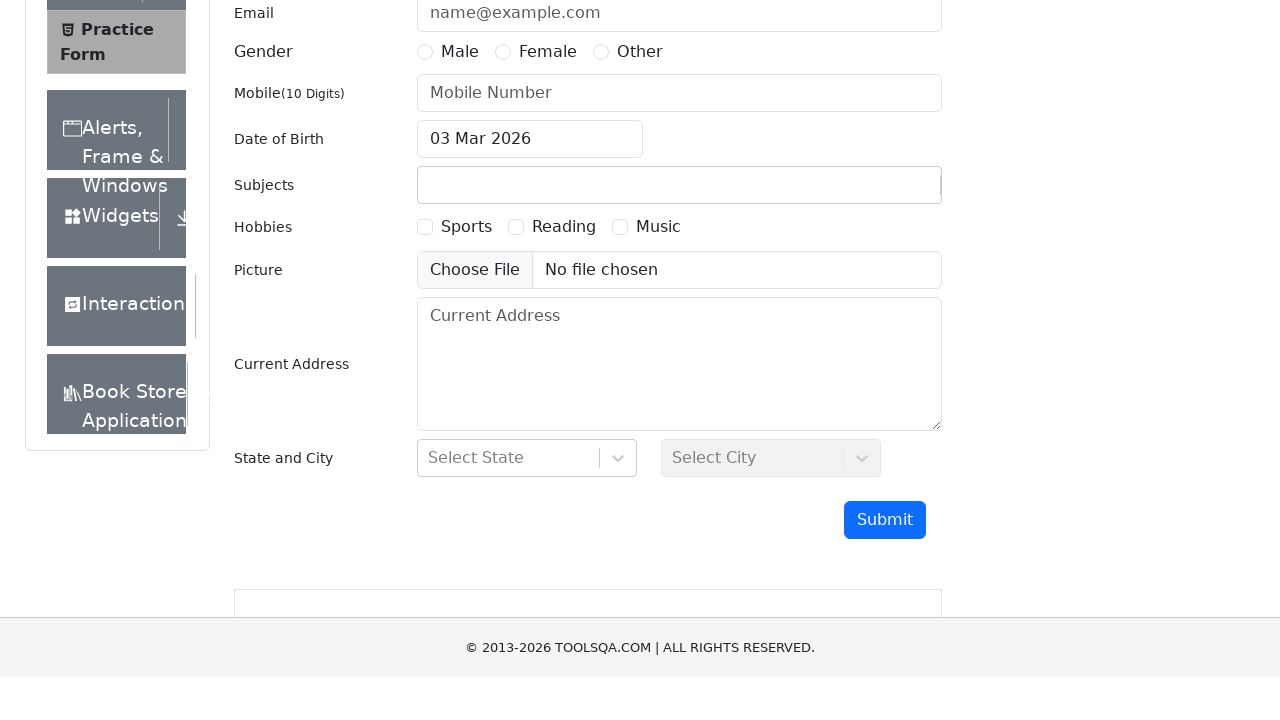

Filled last name with 'Piney' on #lastName
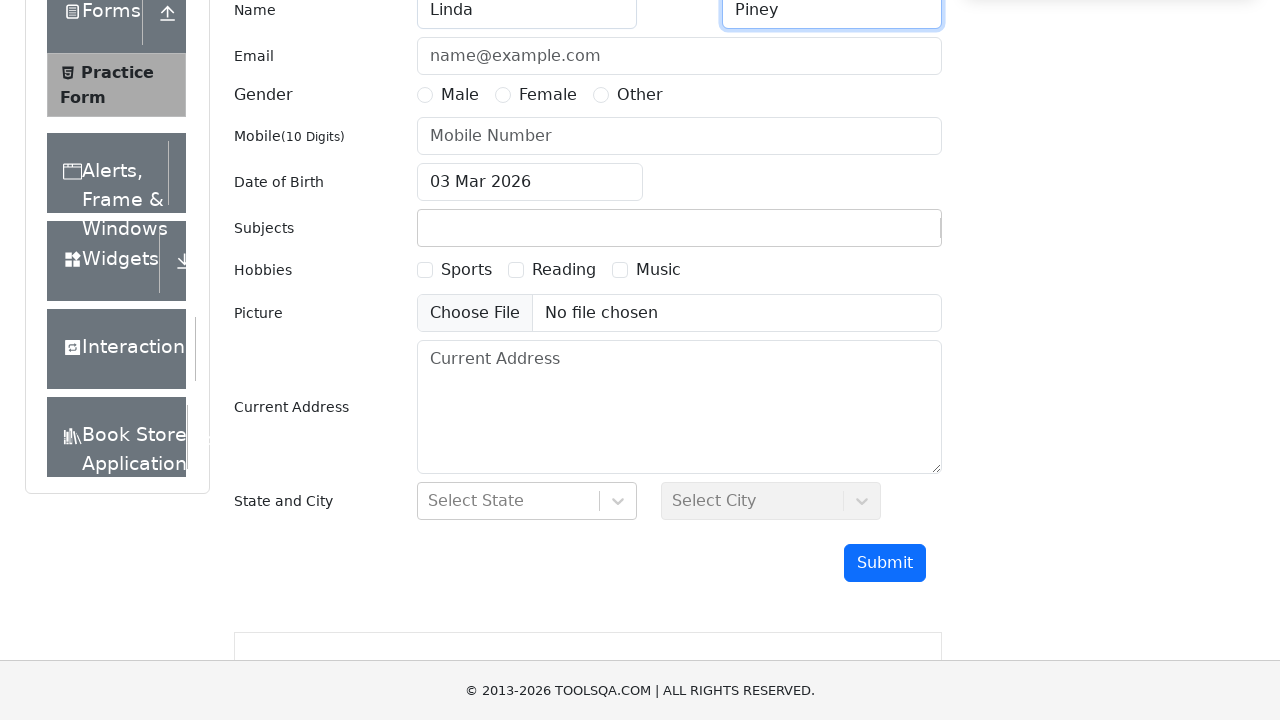

Filled email with 'testuser@mail.com' on #userEmail
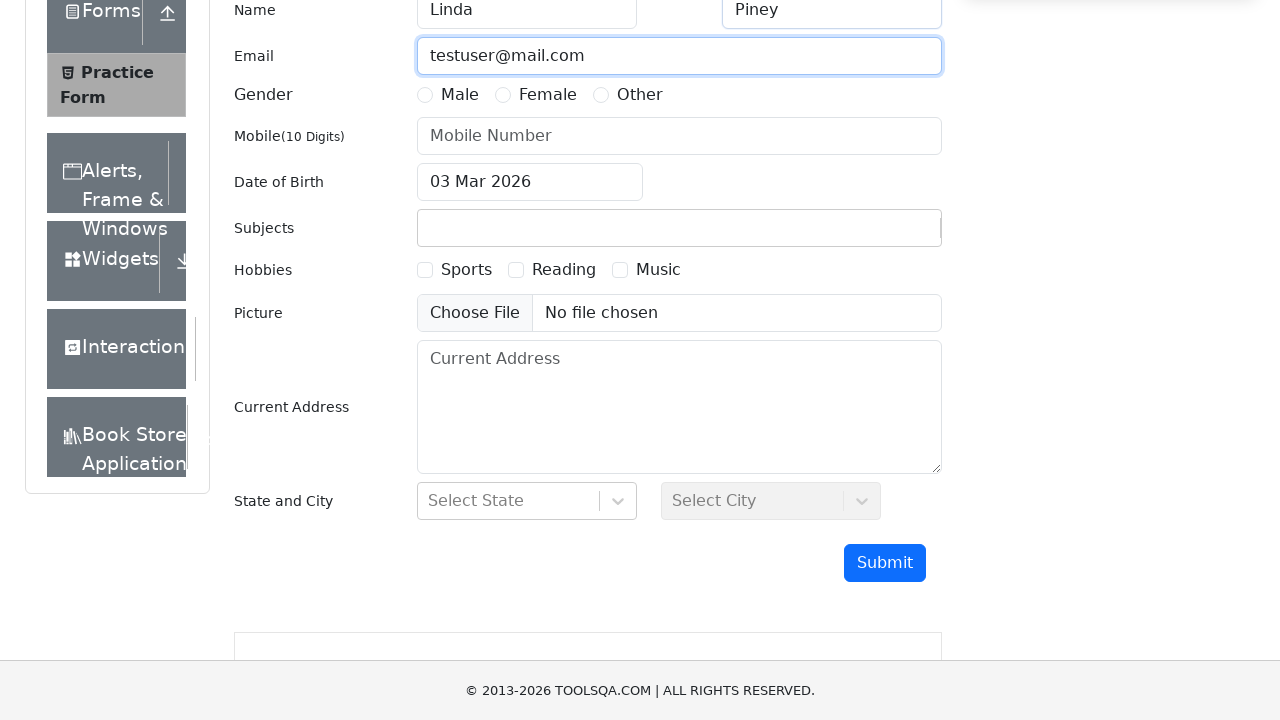

Selected Female gender option at (548, 95) on label[for='gender-radio-2']
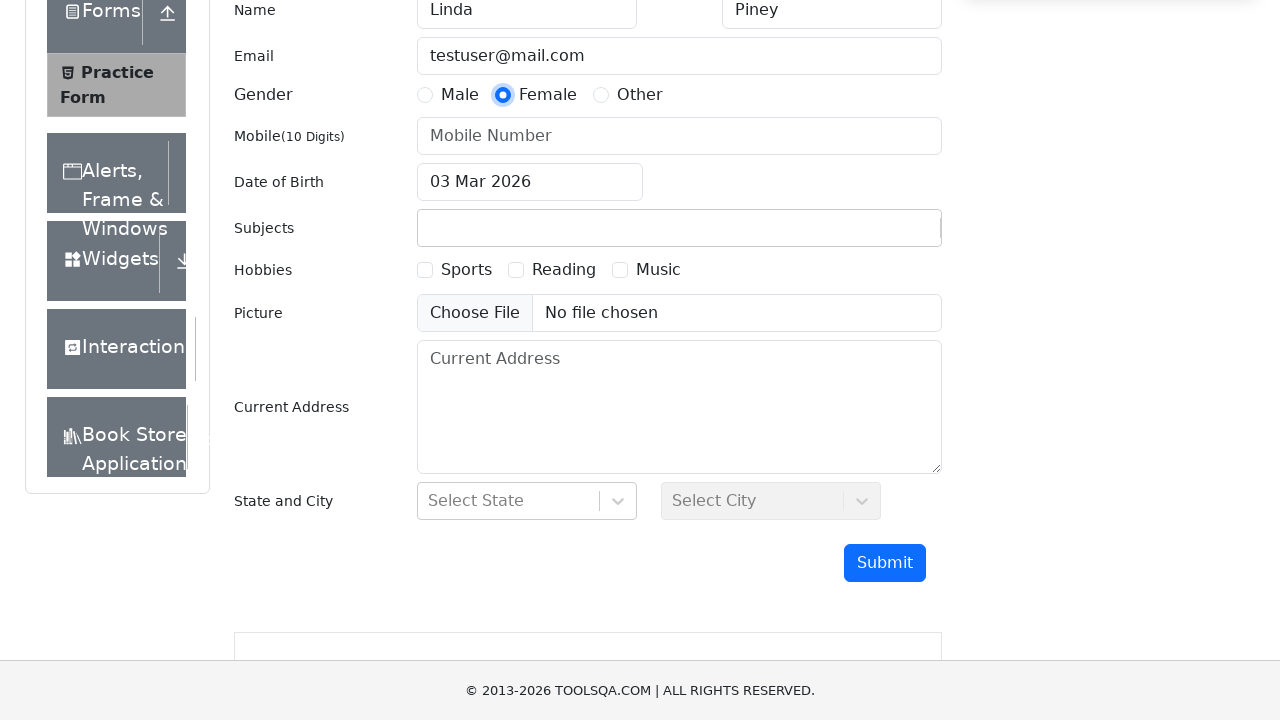

Filled phone number with '1234567890' on #userNumber
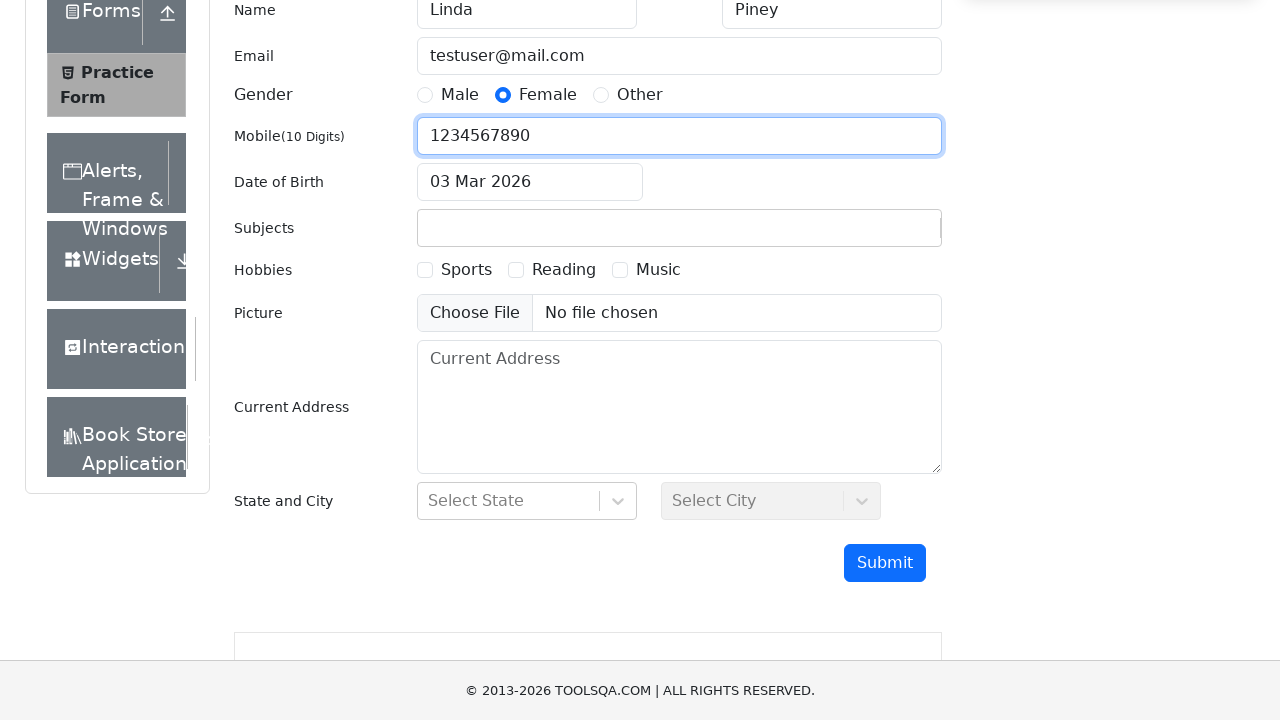

Scrolled down to date picker section
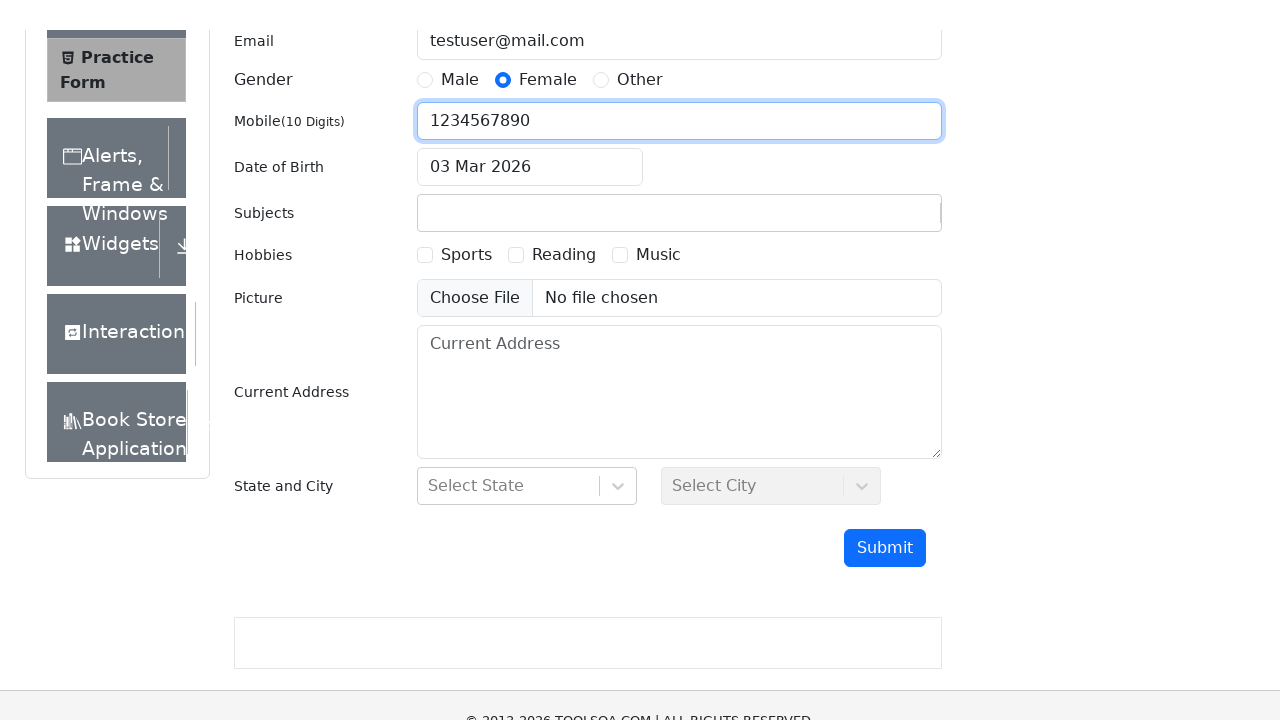

Opened date of birth picker at (530, 118) on #dateOfBirthInput
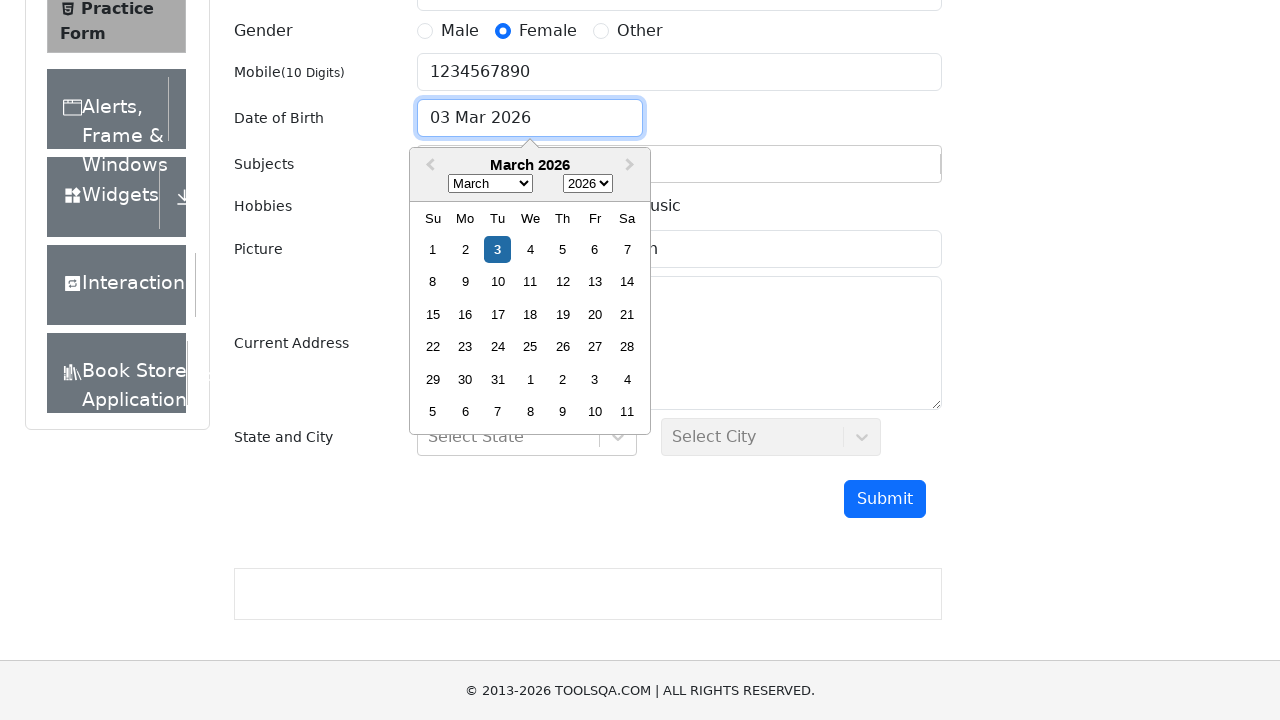

Selected month 5 (June) in date picker on .react-datepicker__month-select
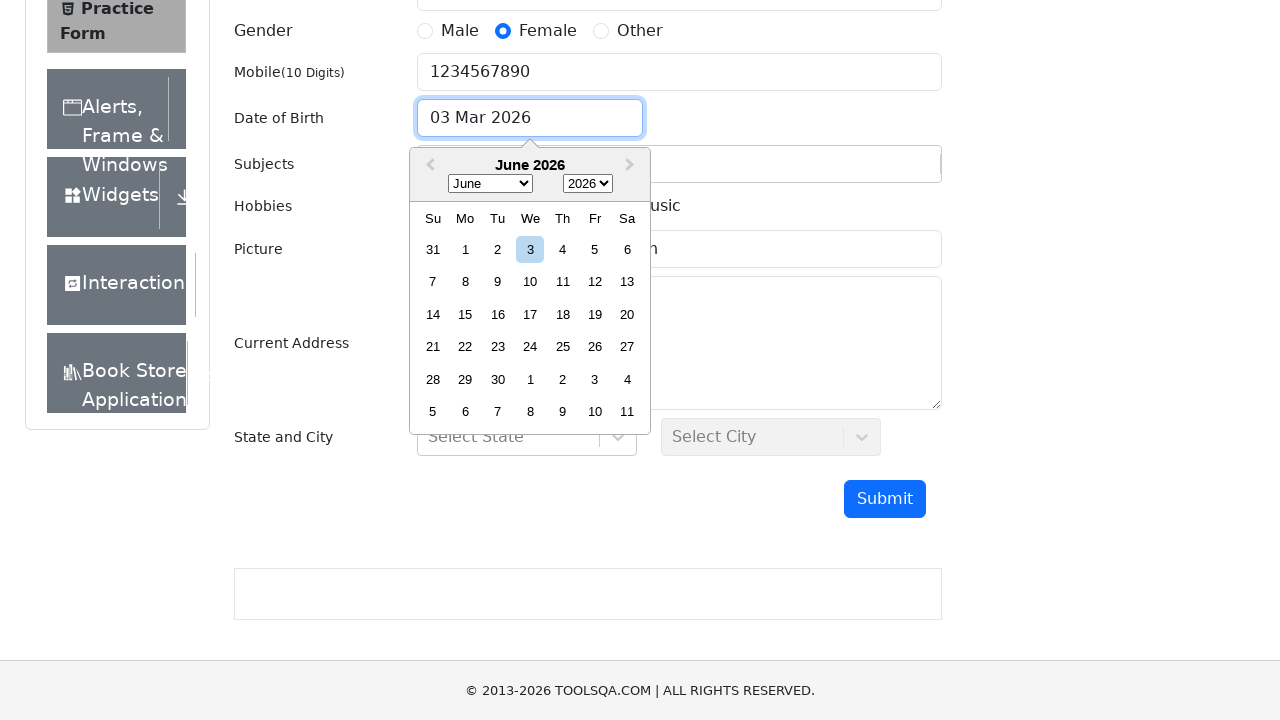

Selected year 1939 in date picker on .react-datepicker__year-select
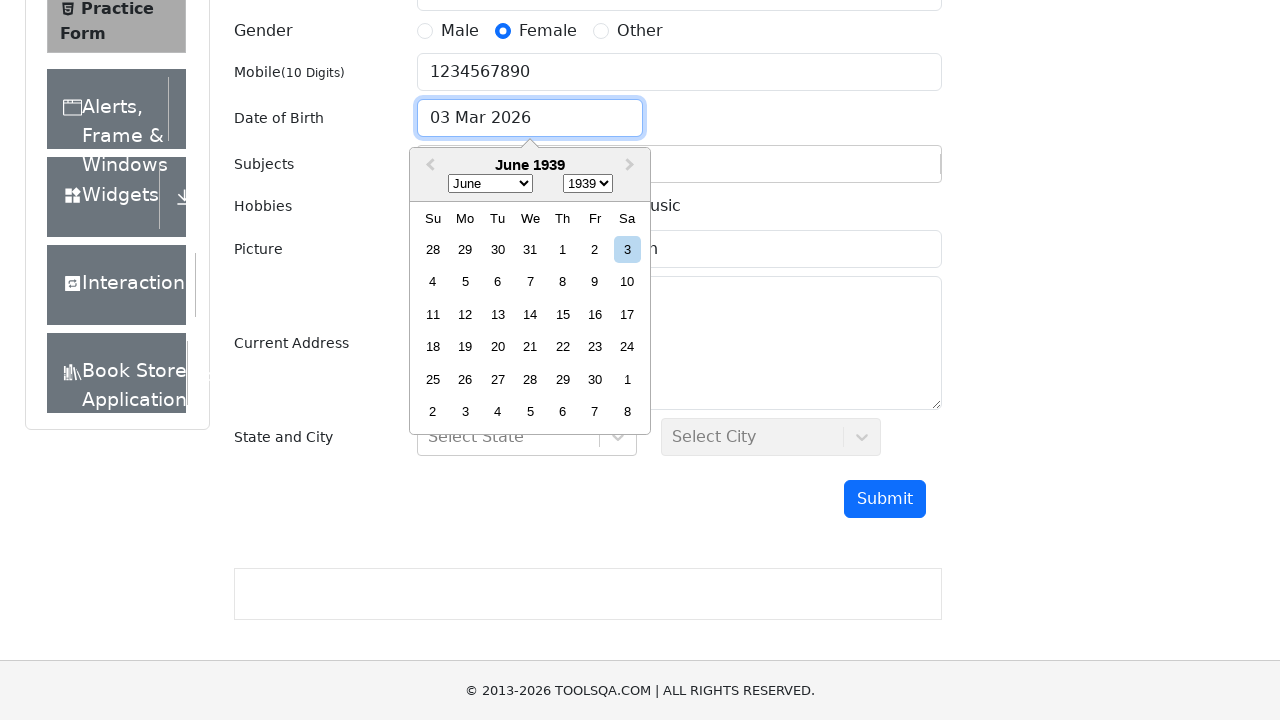

Selected day 12 in date picker at (465, 314) on .react-datepicker__day--012
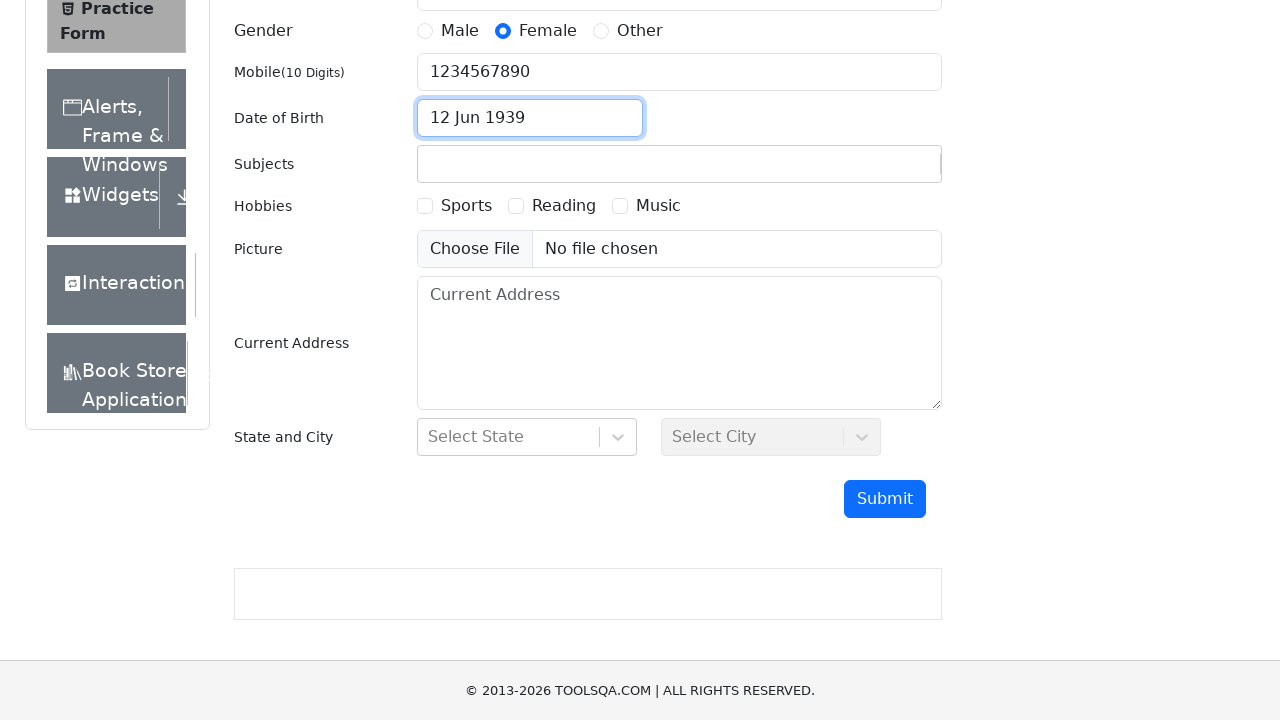

Typed 'ma' in subjects field to search for Maths on #subjectsInput
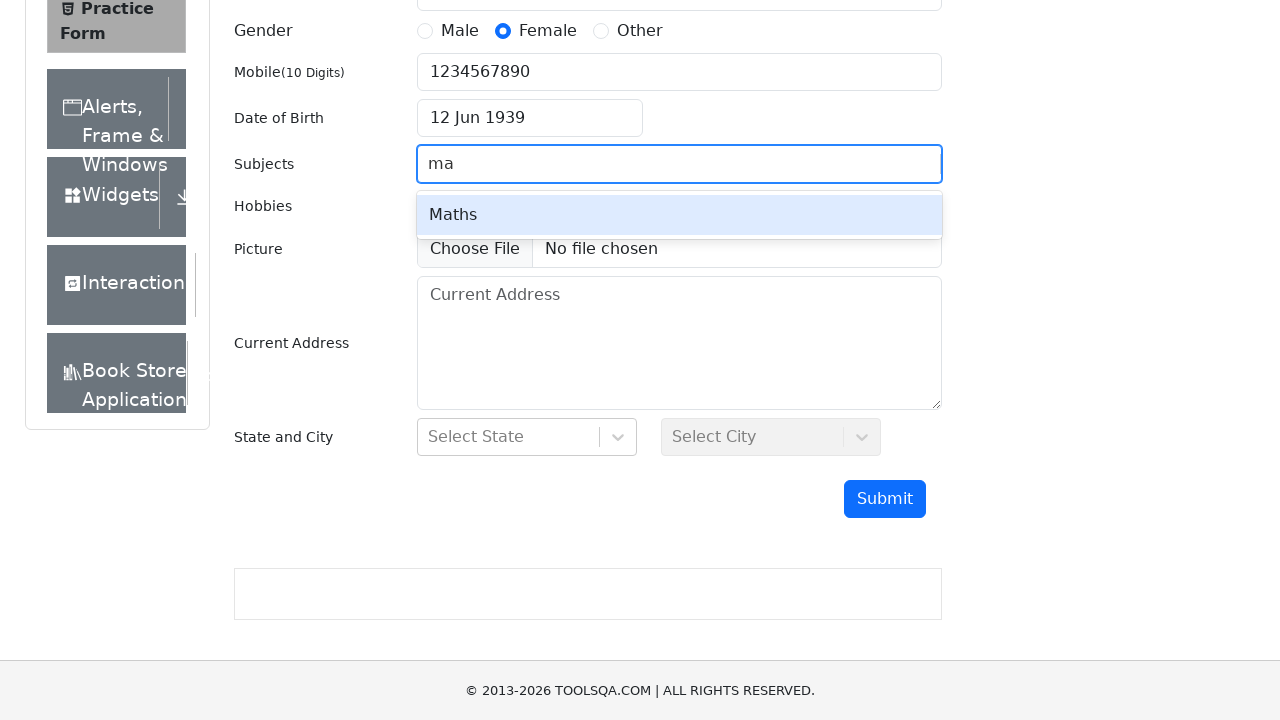

Waited for subject autocomplete options to appear
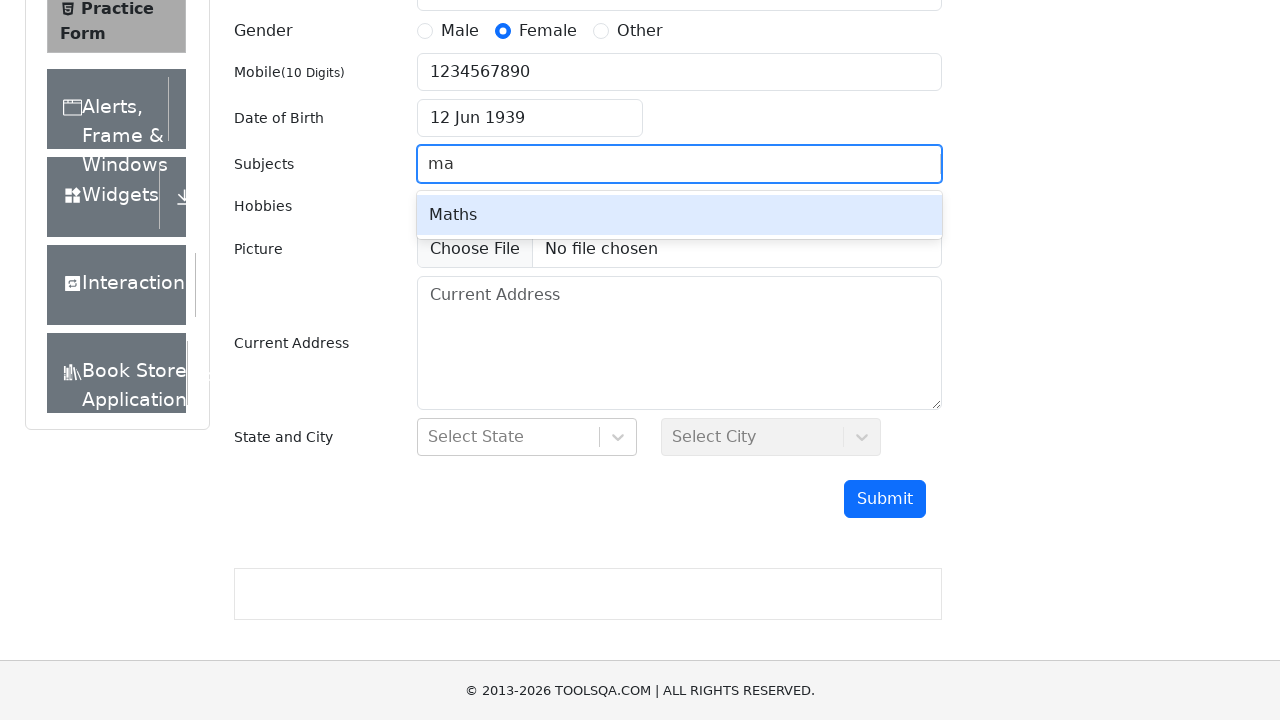

Selected 'Maths' from subject options at (679, 215) on xpath=//div[contains(@class,'subjects-auto-complete__option') and normalize-spac
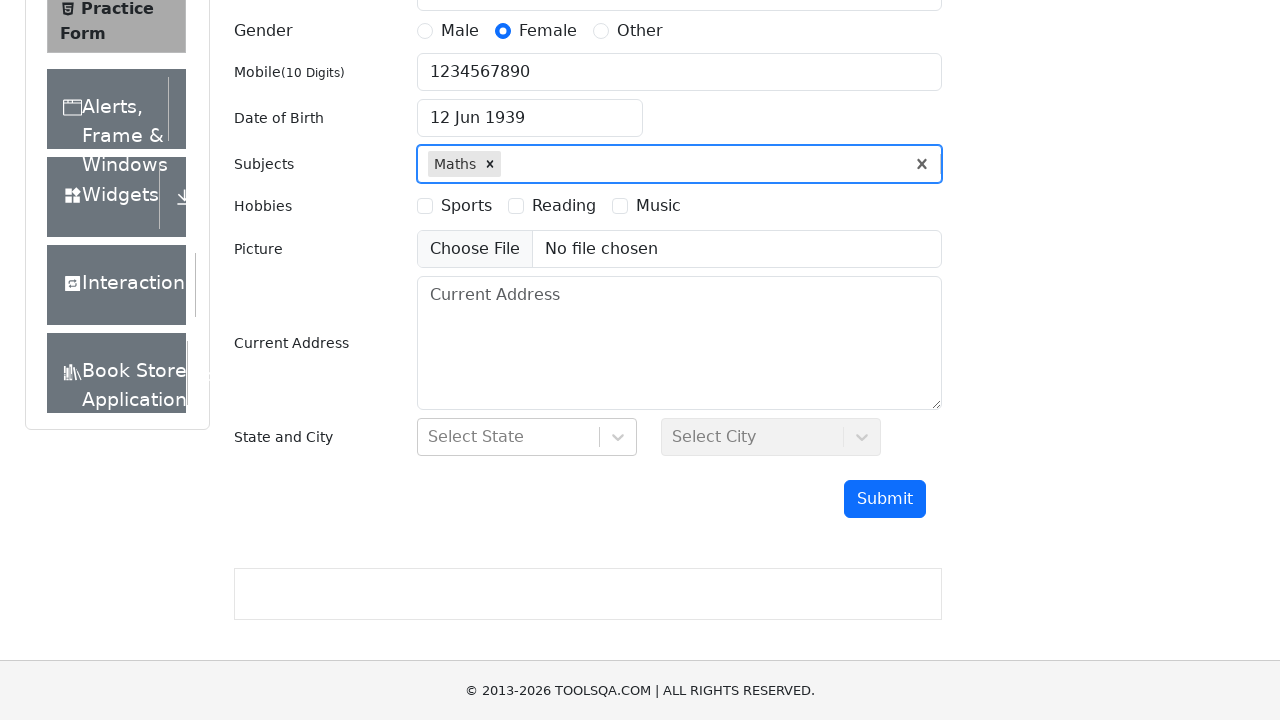

Scrolled down to hobbies section
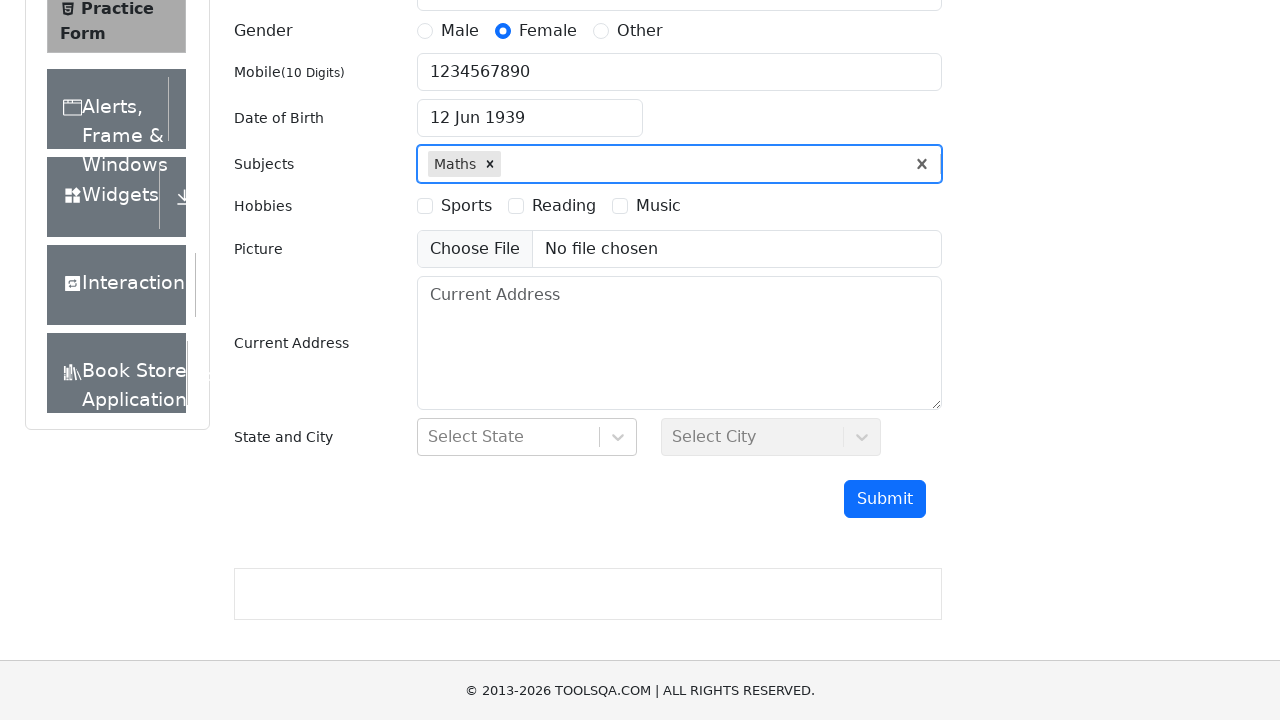

Selected Sports as hobby at (466, 206) on label[for='hobbies-checkbox-1']
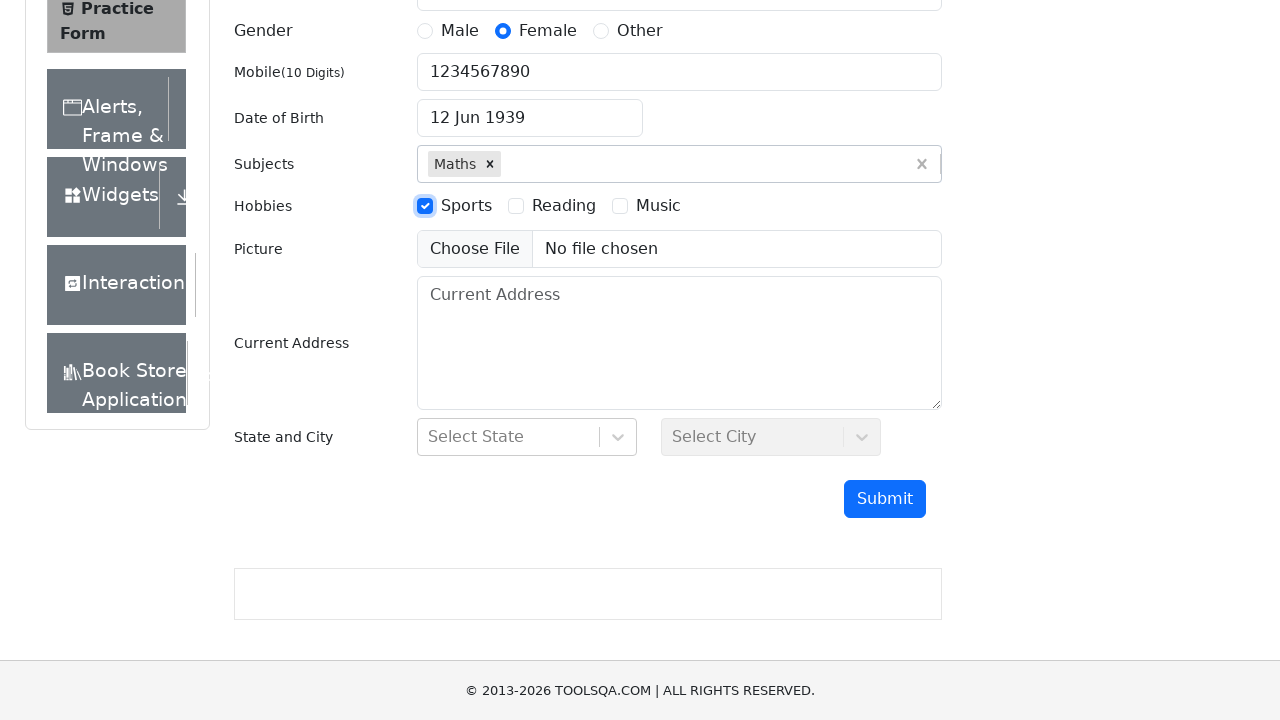

Filled address field with 'Testing address' on #currentAddress
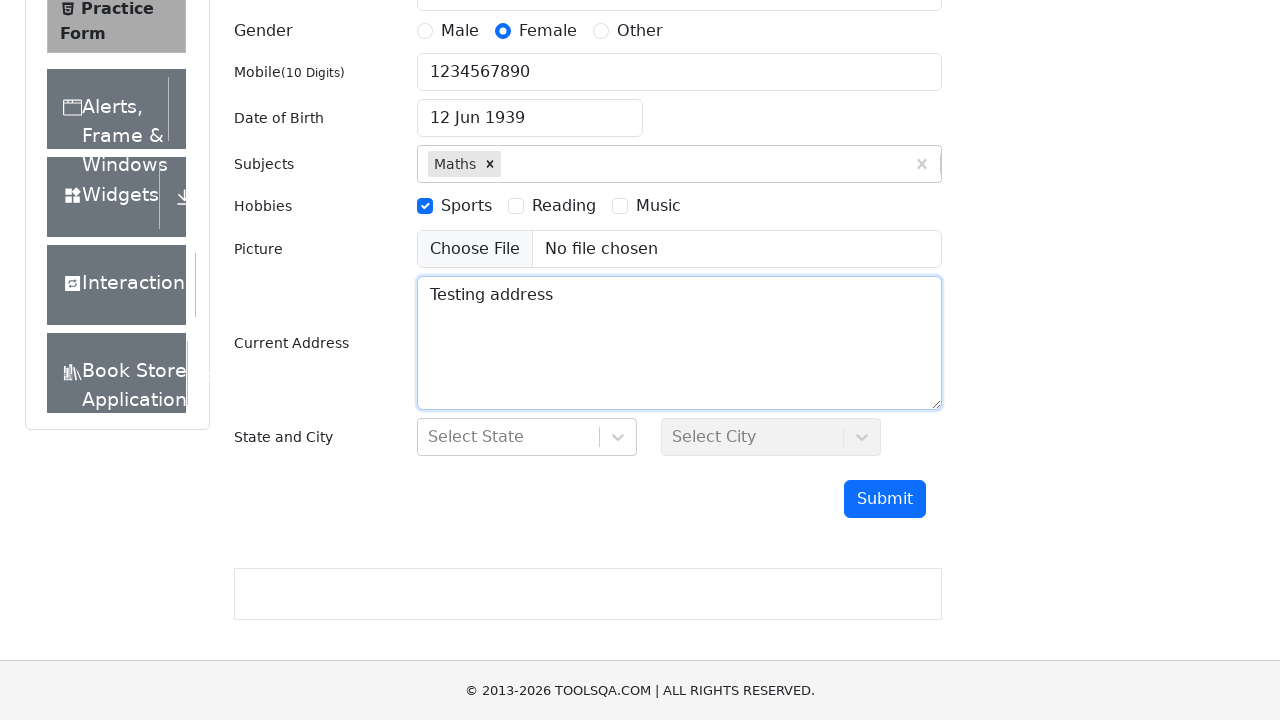

Opened state dropdown at (527, 437) on #state
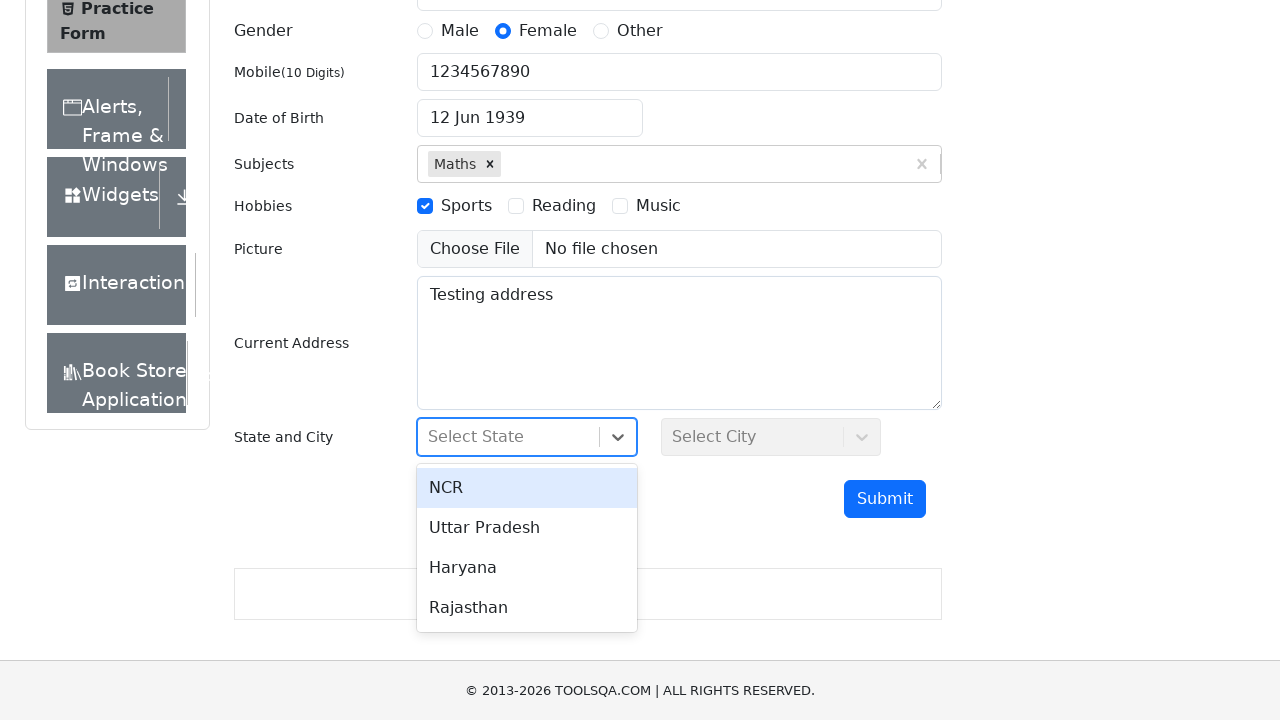

Typed 'NCR' in state search field on #react-select-3-input
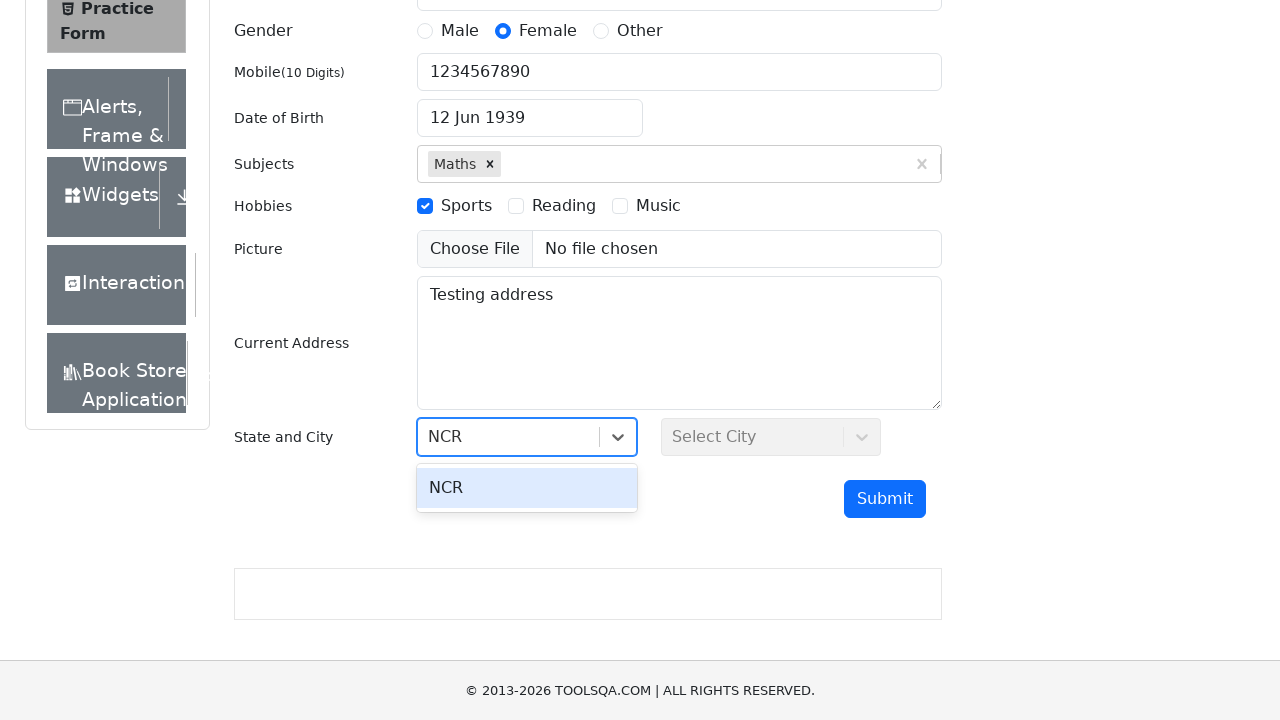

Pressed Enter to select NCR state
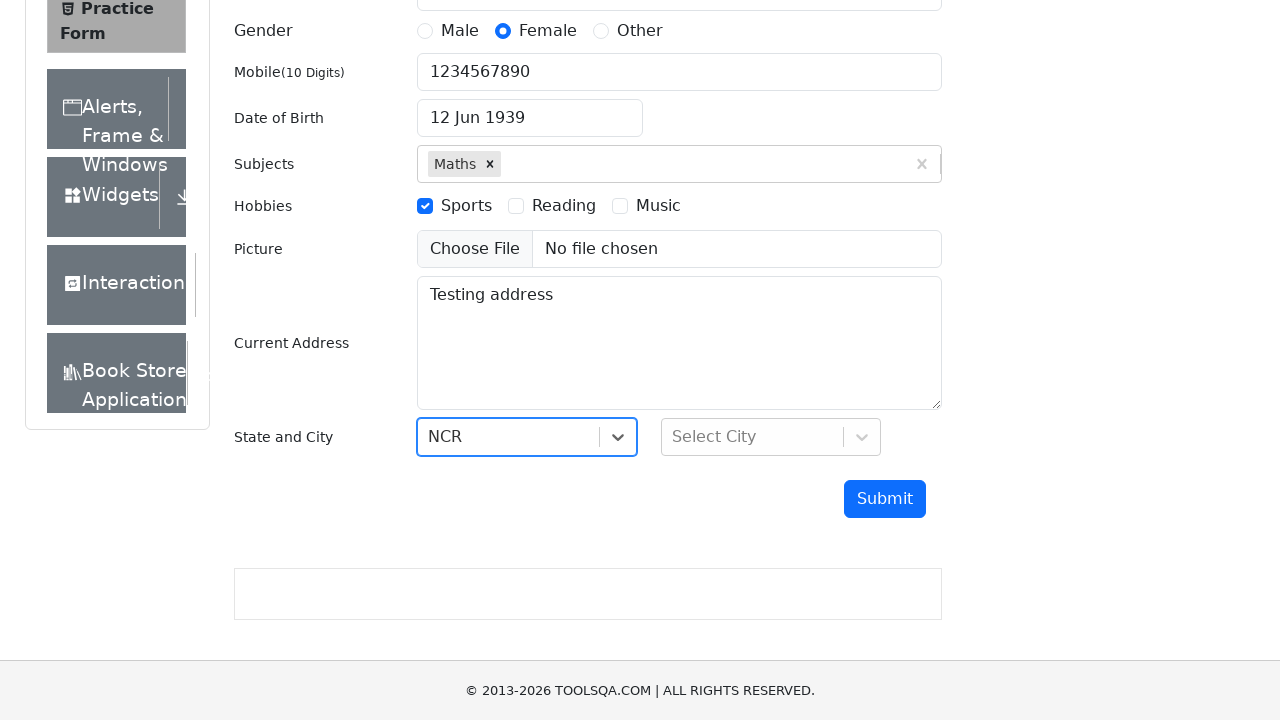

Opened city dropdown at (771, 437) on #city
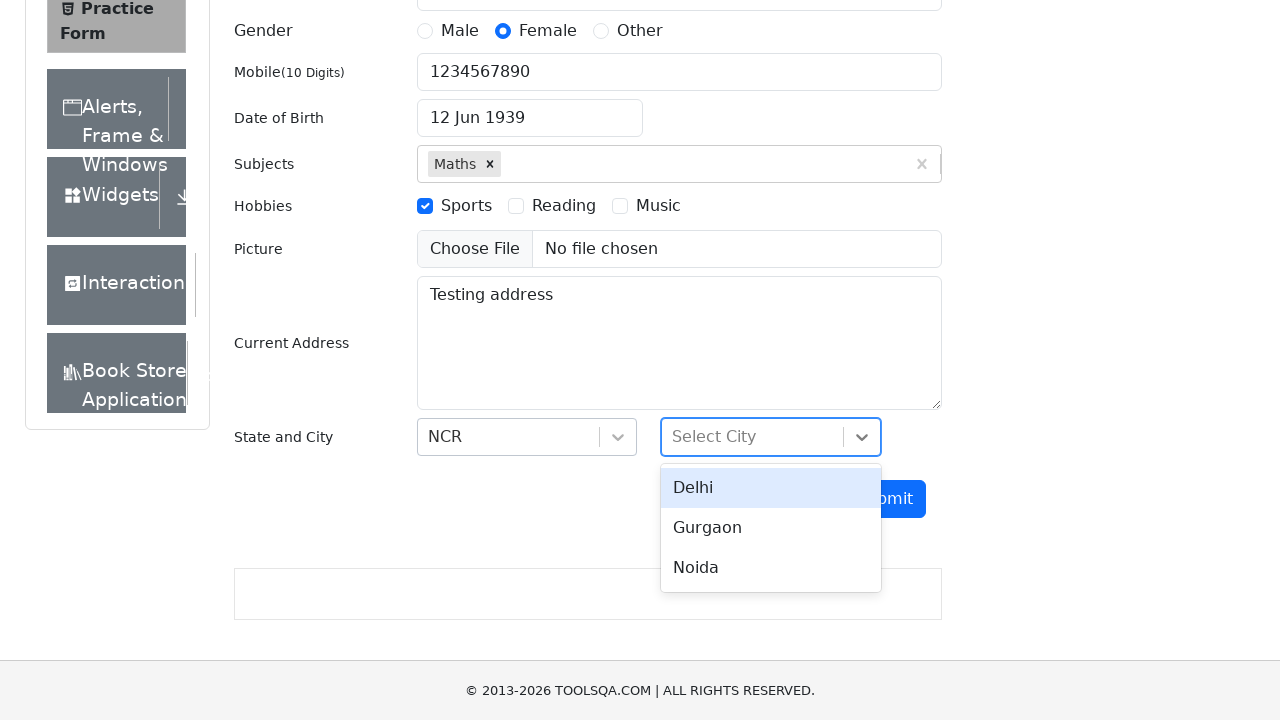

Typed 'Delhi' in city search field on #react-select-4-input
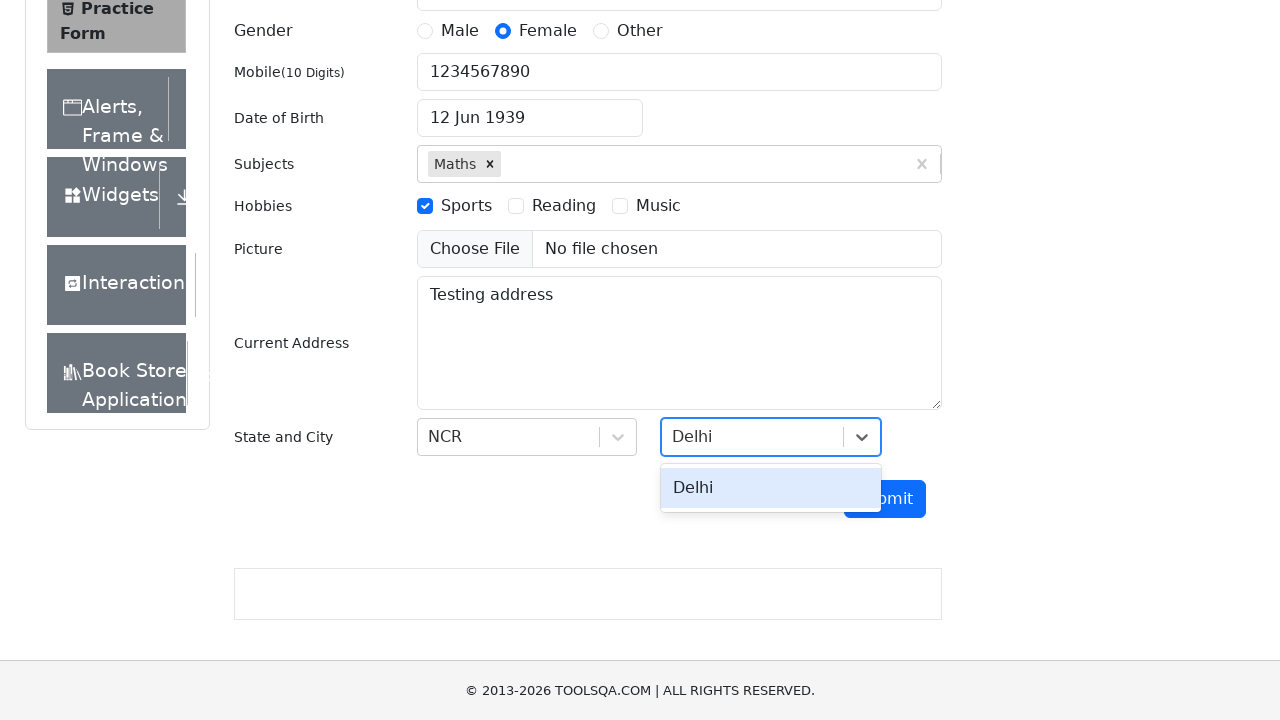

Pressed Enter to select Delhi city
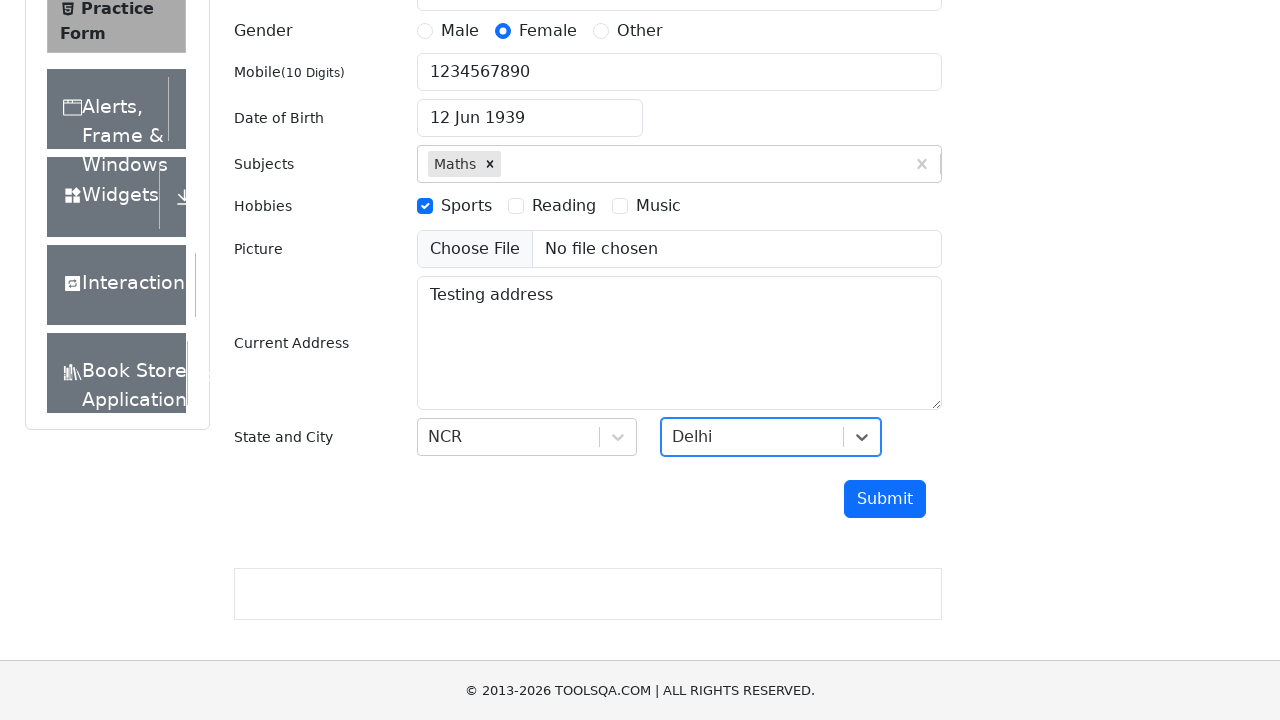

Clicked submit button to submit the form at (885, 499) on #submit
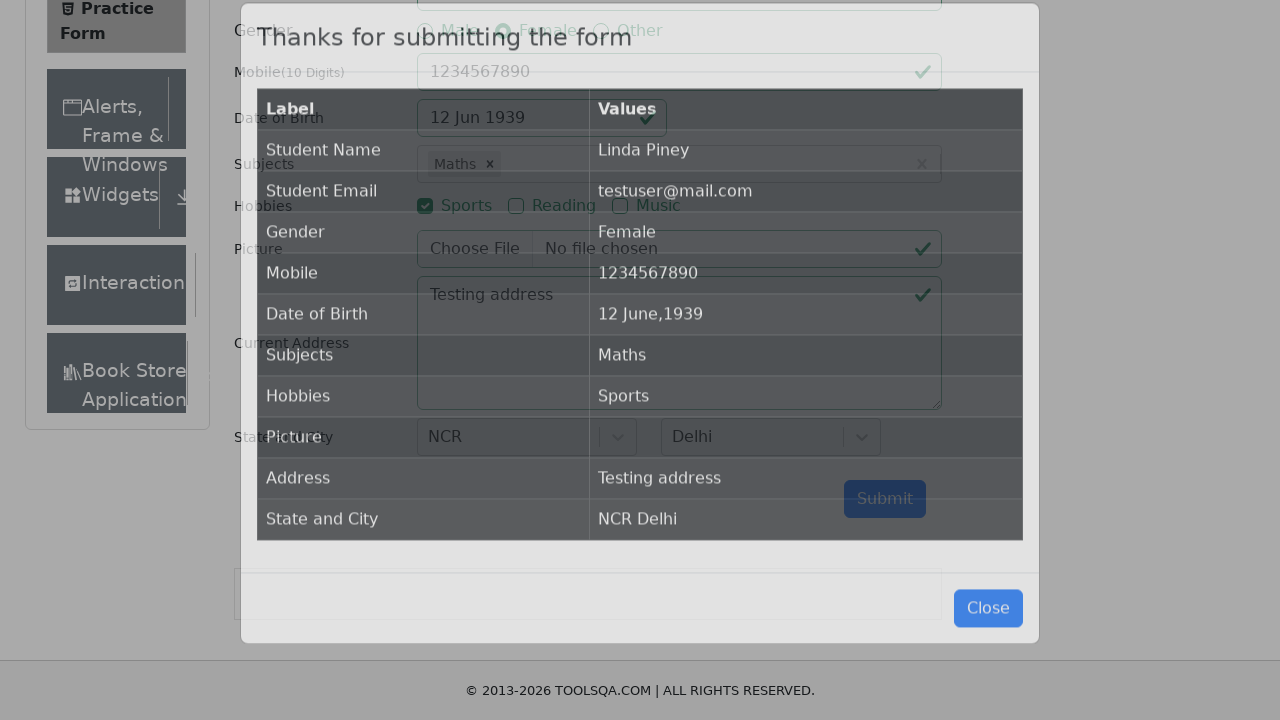

Confirmation modal with submission data loaded
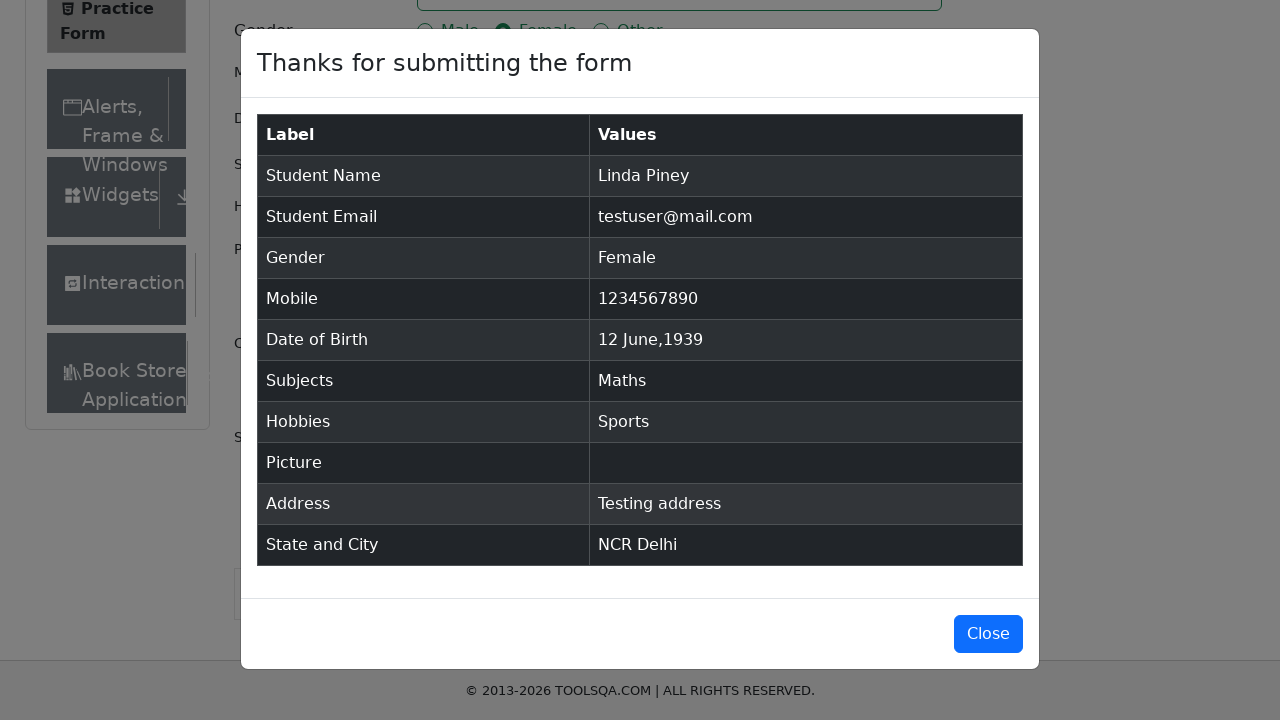

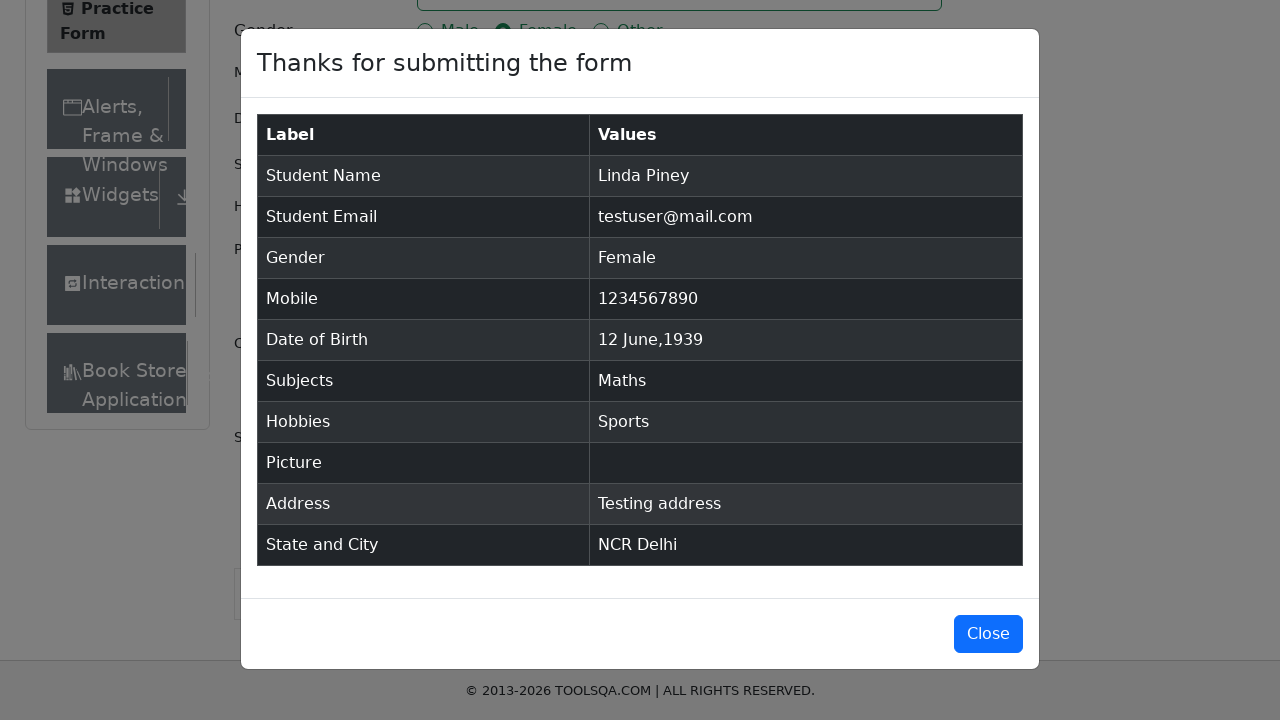